Tests JavaScript confirmation alert by clicking the confirm button, dismissing and accepting the alert, and verifying the result messages

Starting URL: http://the-internet.herokuapp.com/

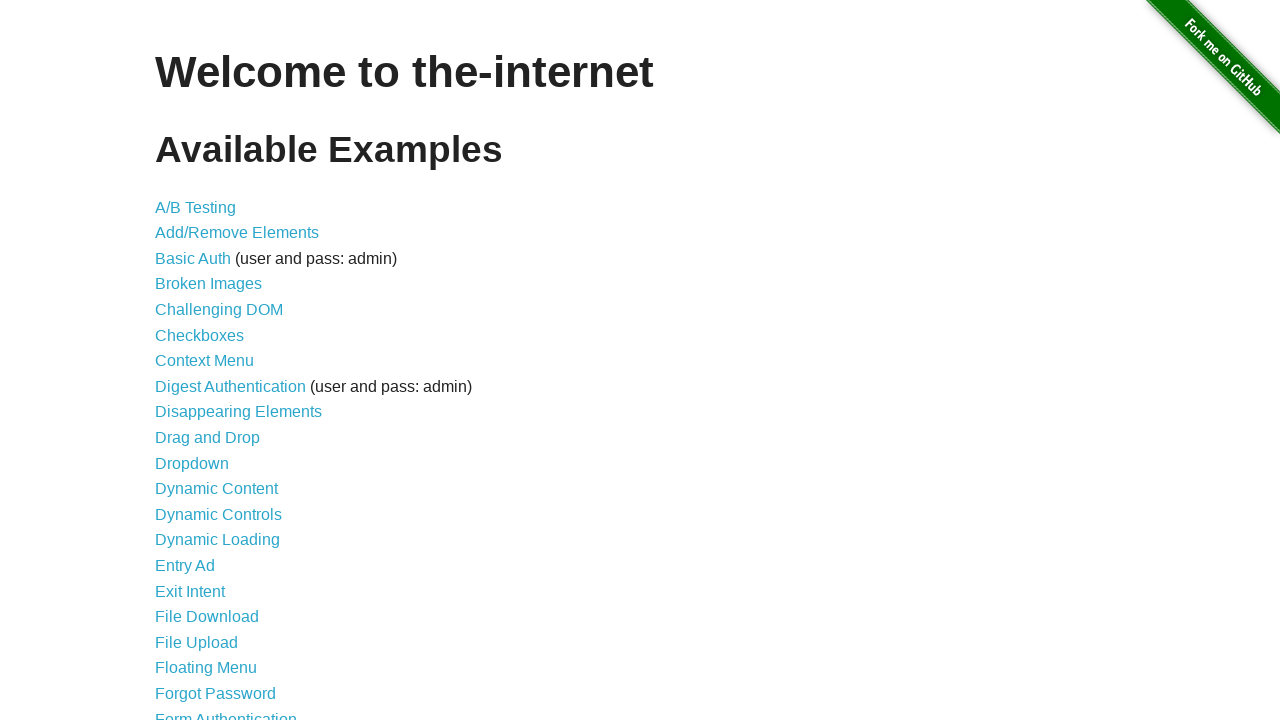

Clicked on 'JavaScript Alerts' link to navigate to alerts page at (214, 361) on a:has-text('JavaScript Alerts')
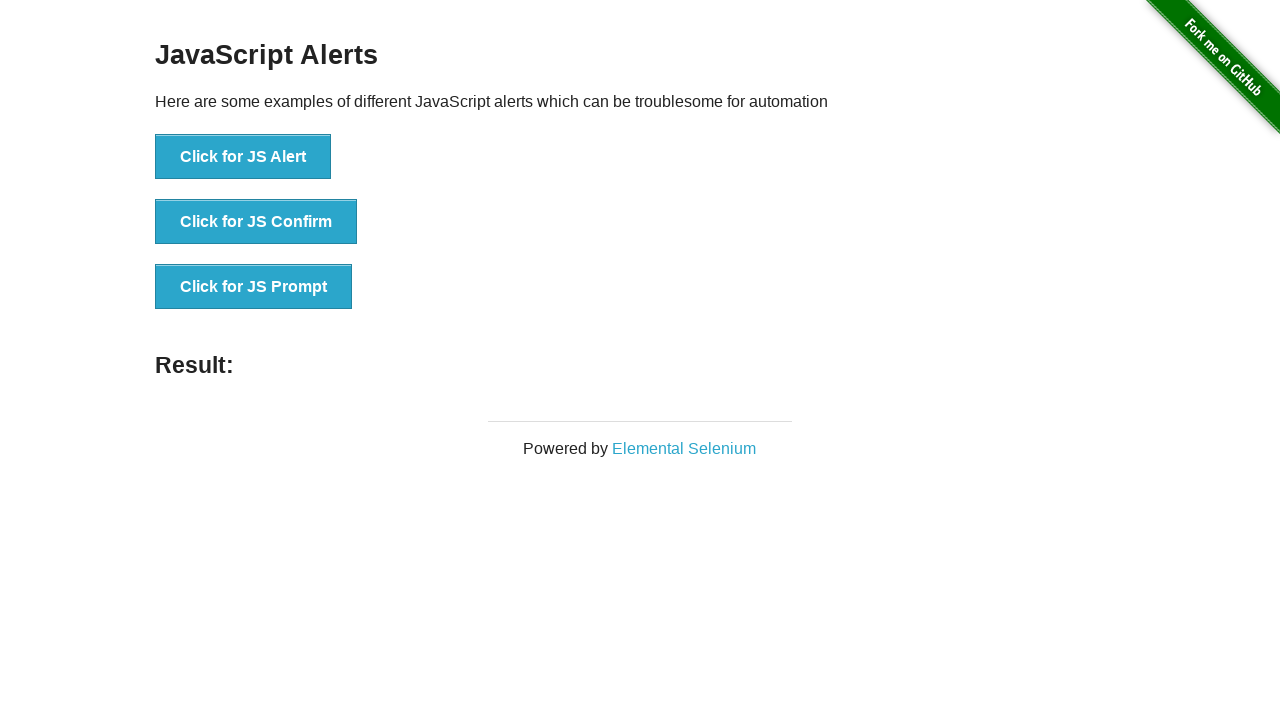

Set up dialog handler to dismiss the confirmation alert
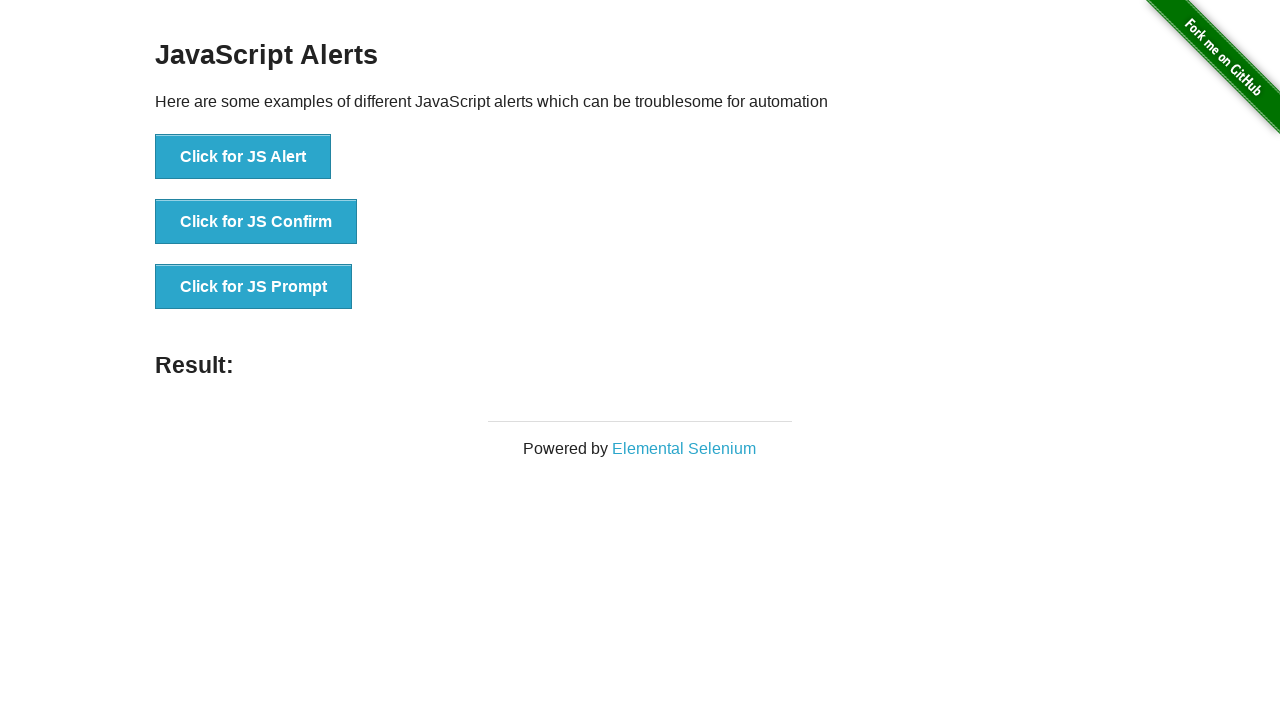

Clicked 'Click for JS Confirm' button to trigger confirmation alert at (256, 222) on button:has-text('Click for JS Confirm')
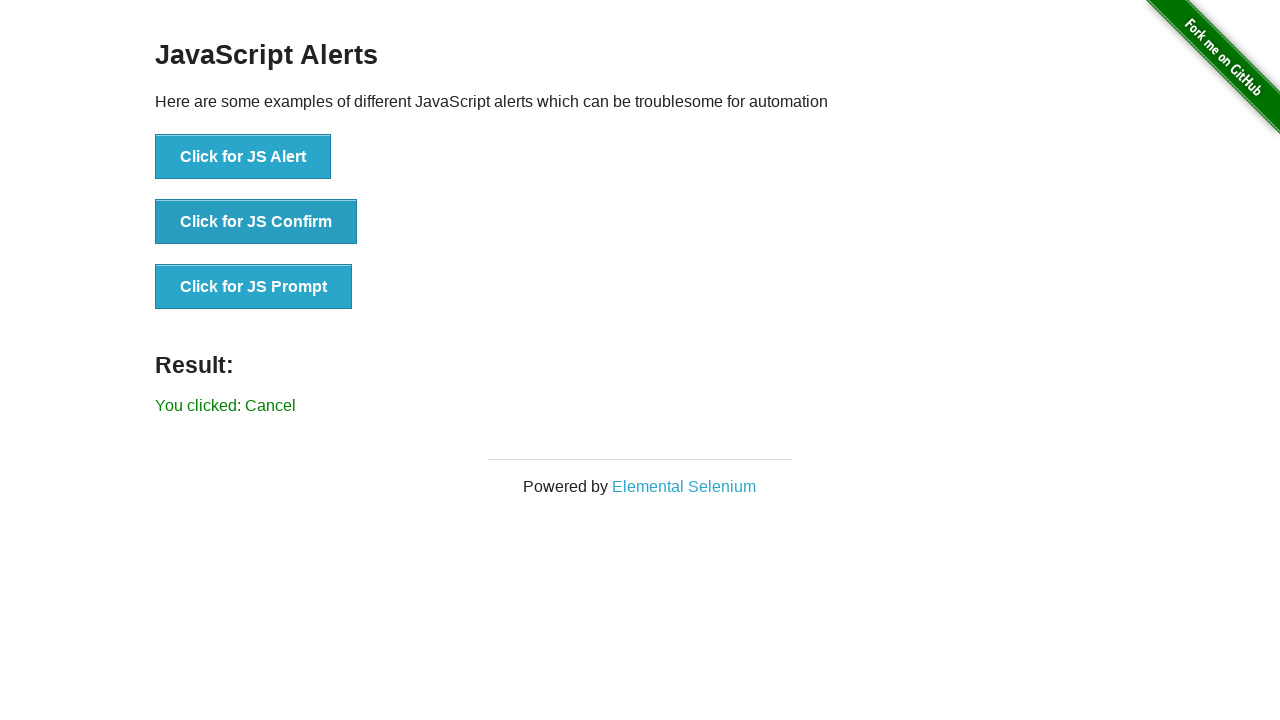

Confirmation alert was dismissed and 'Cancel' result message displayed
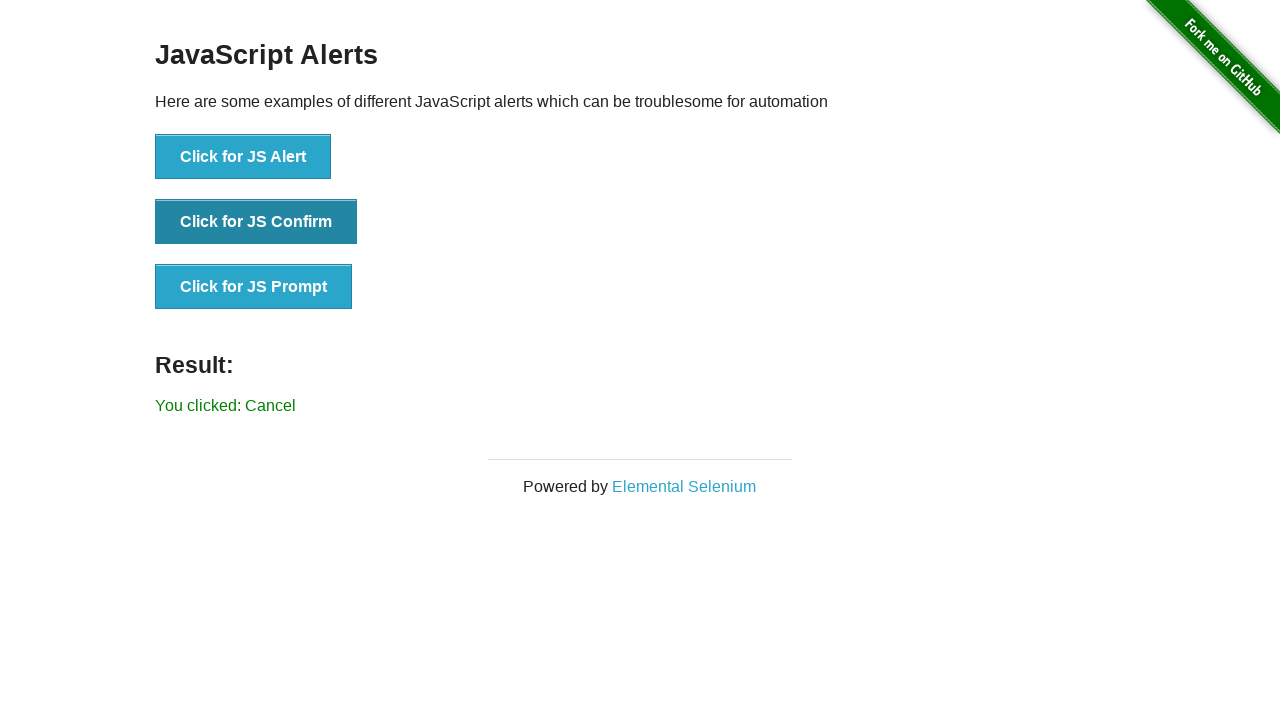

Set up dialog handler to accept the confirmation alert
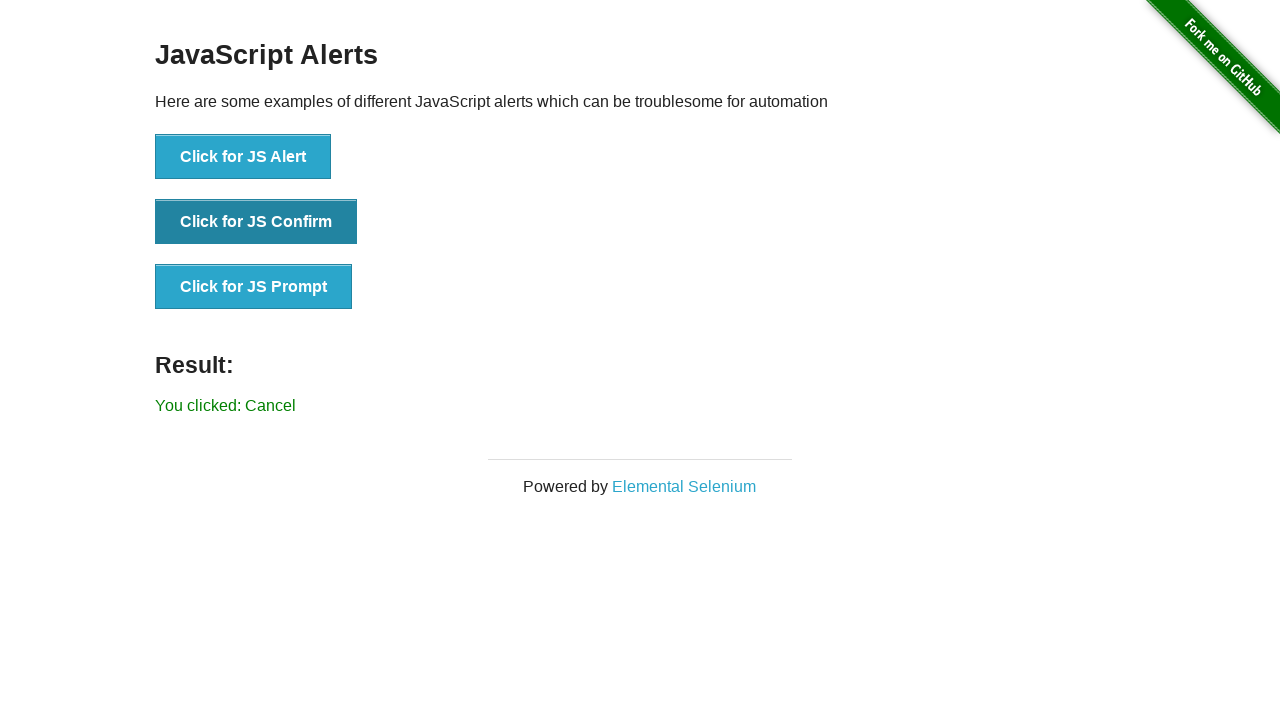

Clicked 'Click for JS Confirm' button again to trigger confirmation alert at (256, 222) on button:has-text('Click for JS Confirm')
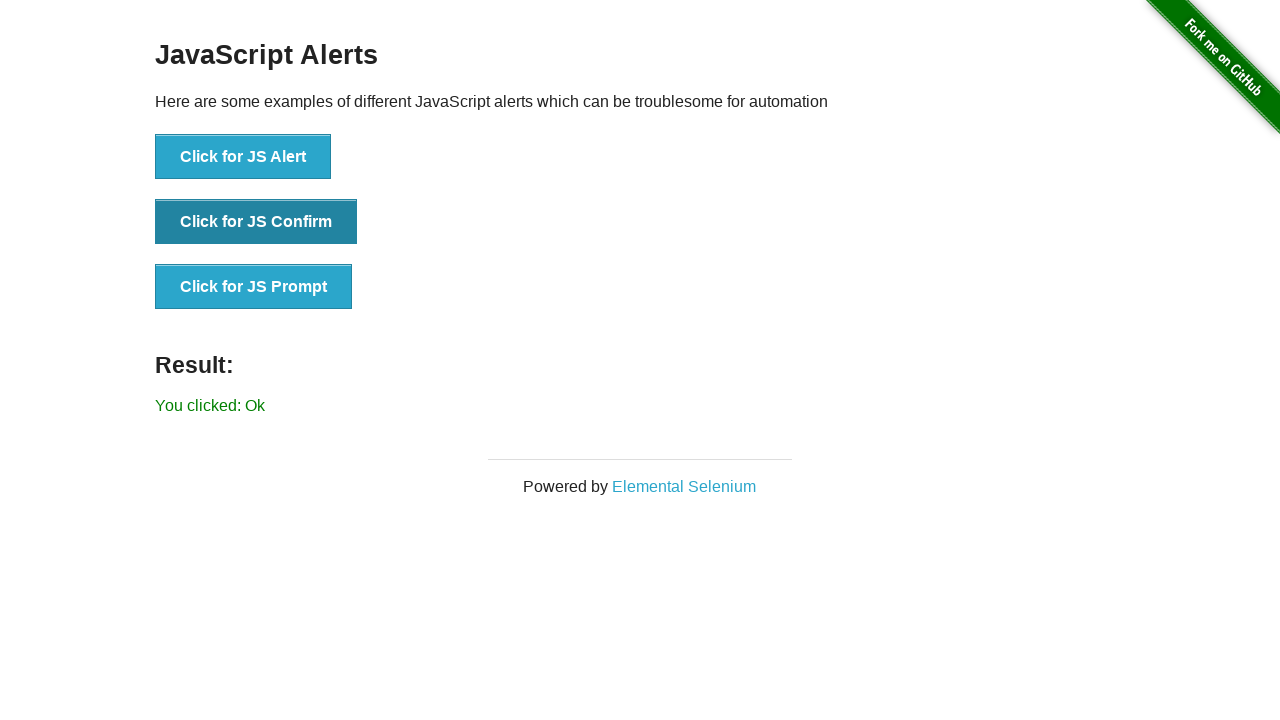

Confirmation alert was accepted and 'Ok' result message displayed
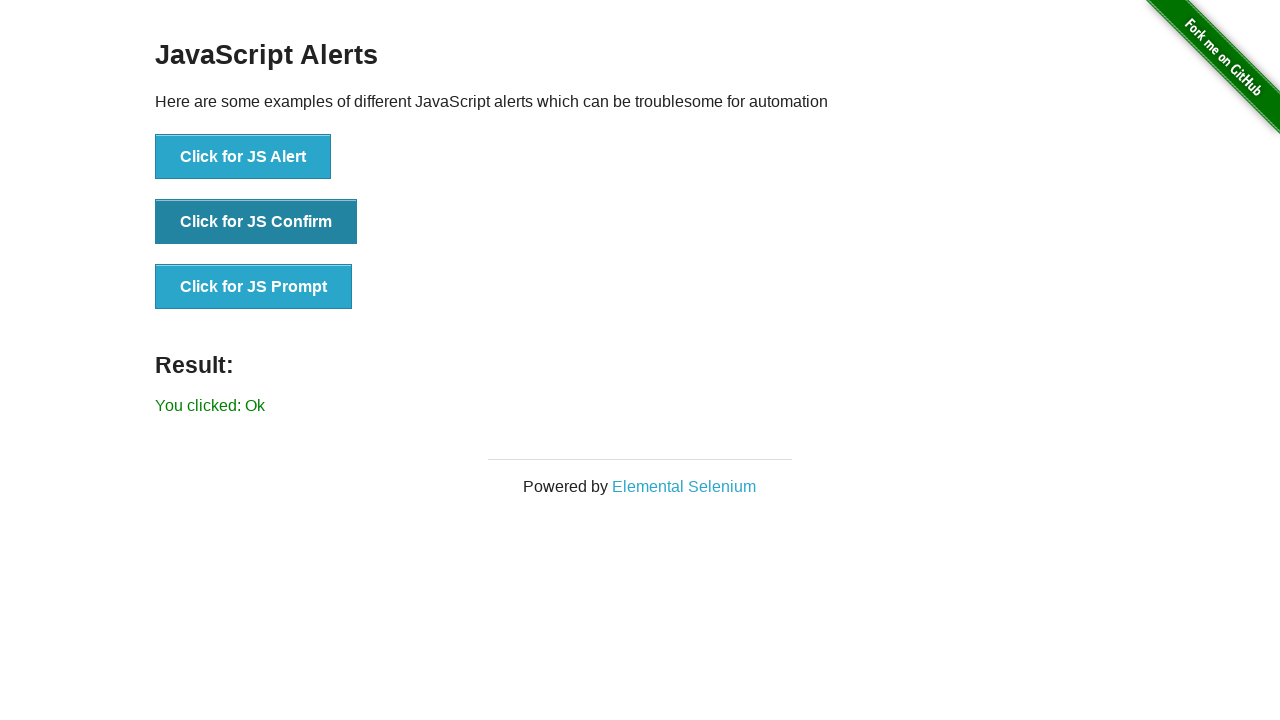

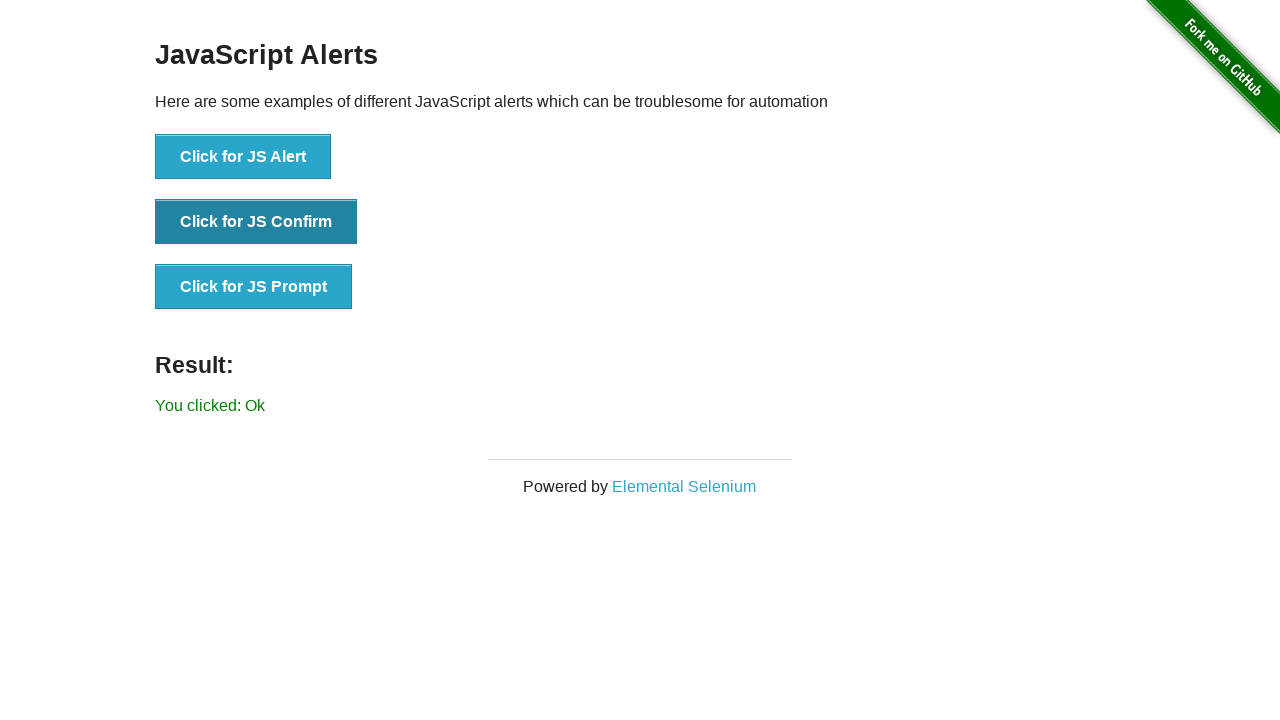